Tests selecting and deselecting radio buttons and checkboxes, verifying their selected state

Starting URL: https://automationfc.github.io/basic-form/index.html

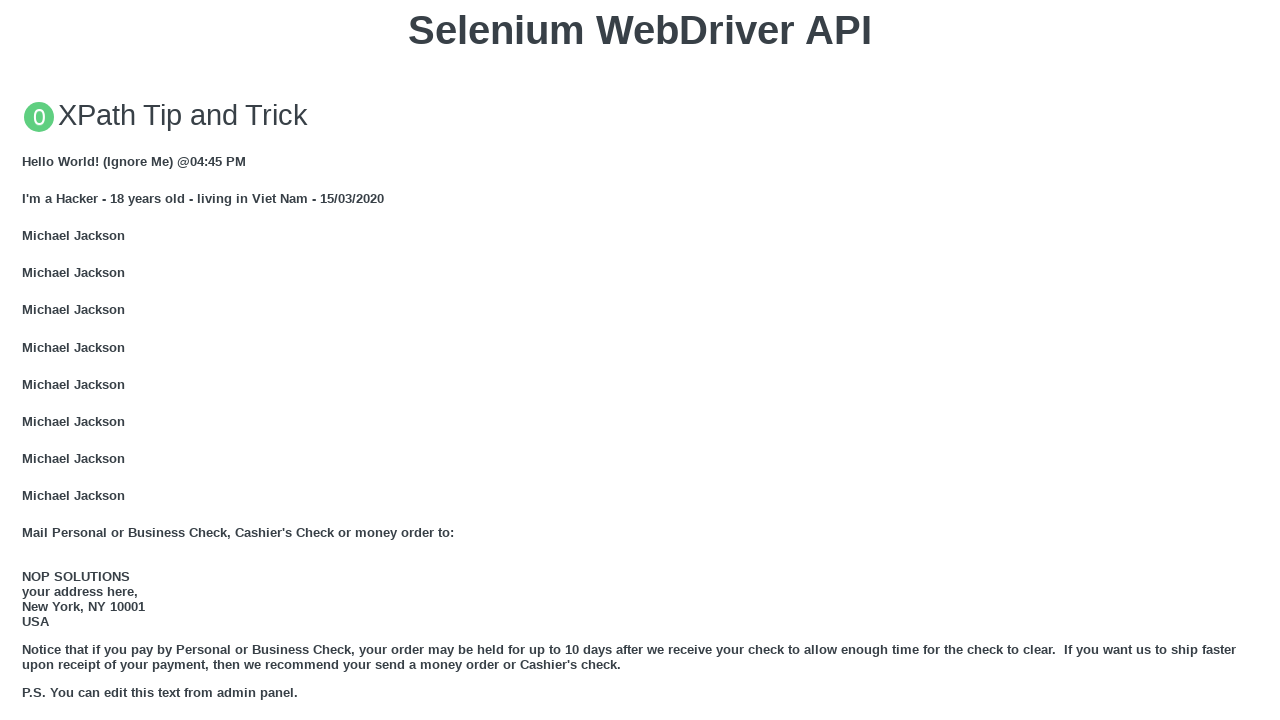

Clicked 'Under 18' radio button at (28, 360) on input#under_18
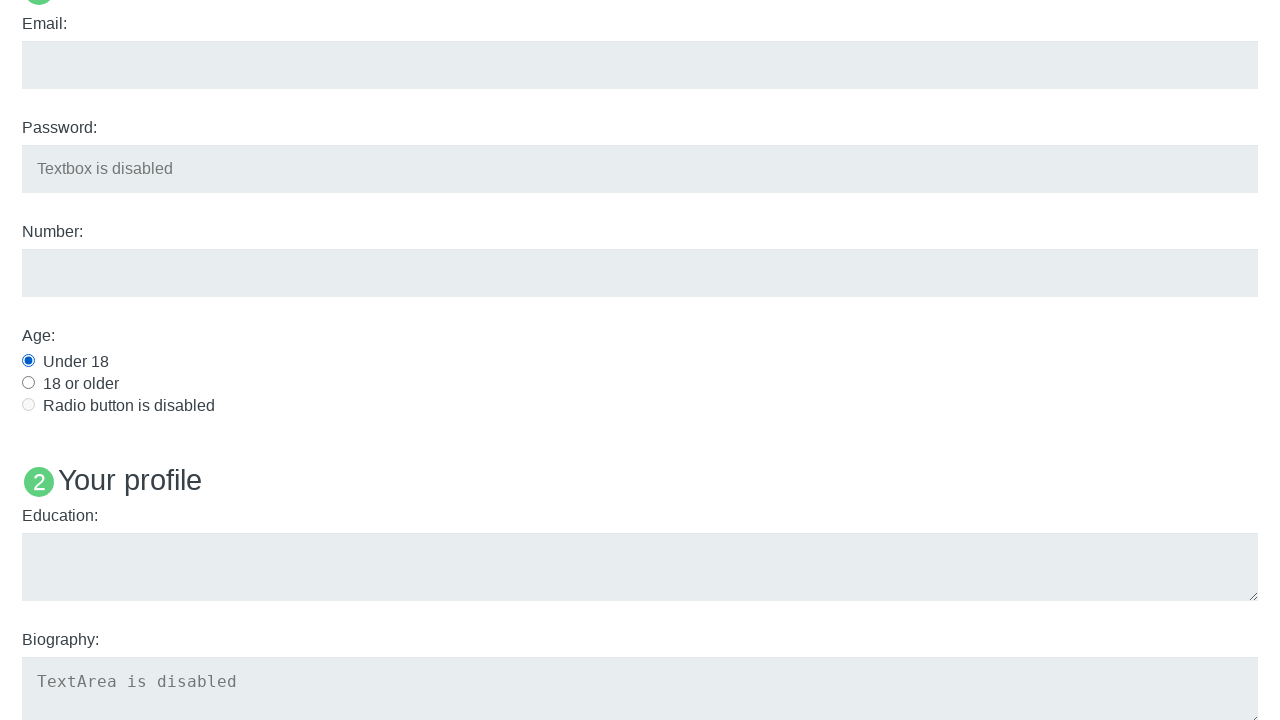

Clicked Java checkbox label to select it at (60, 361) on xpath=//label[@for='java']
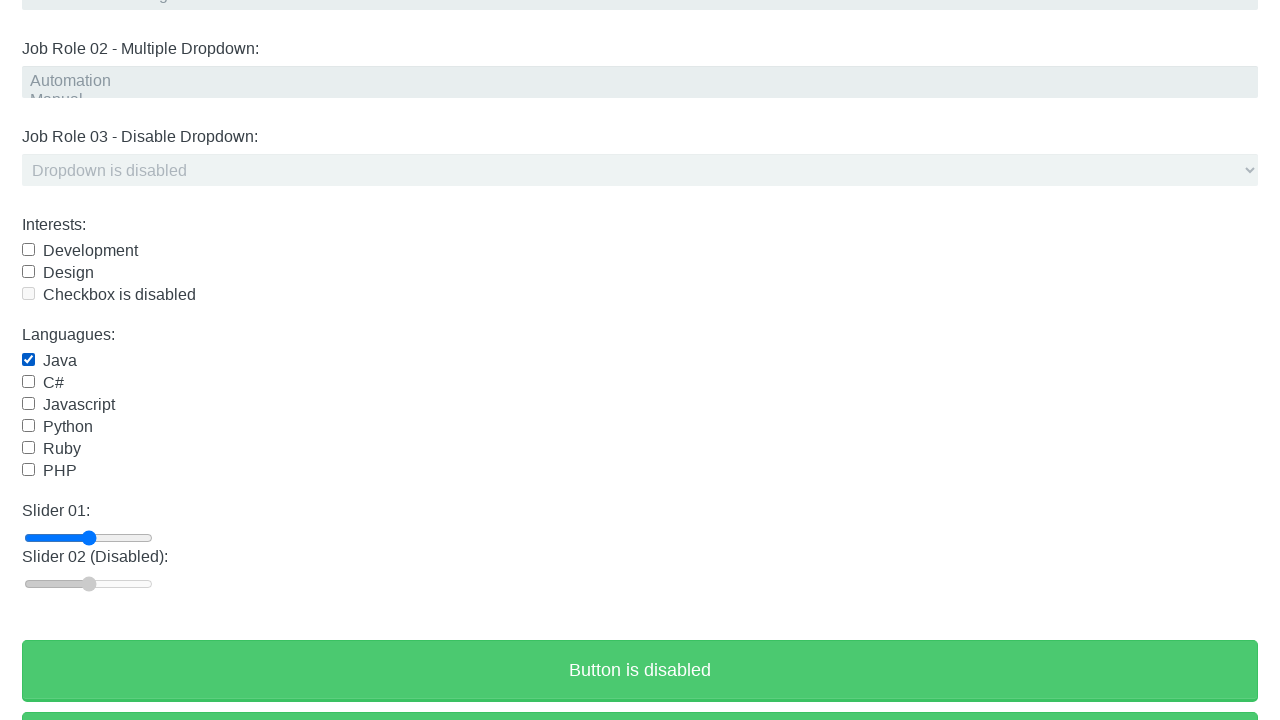

Verified that 'Under 18' radio button is checked
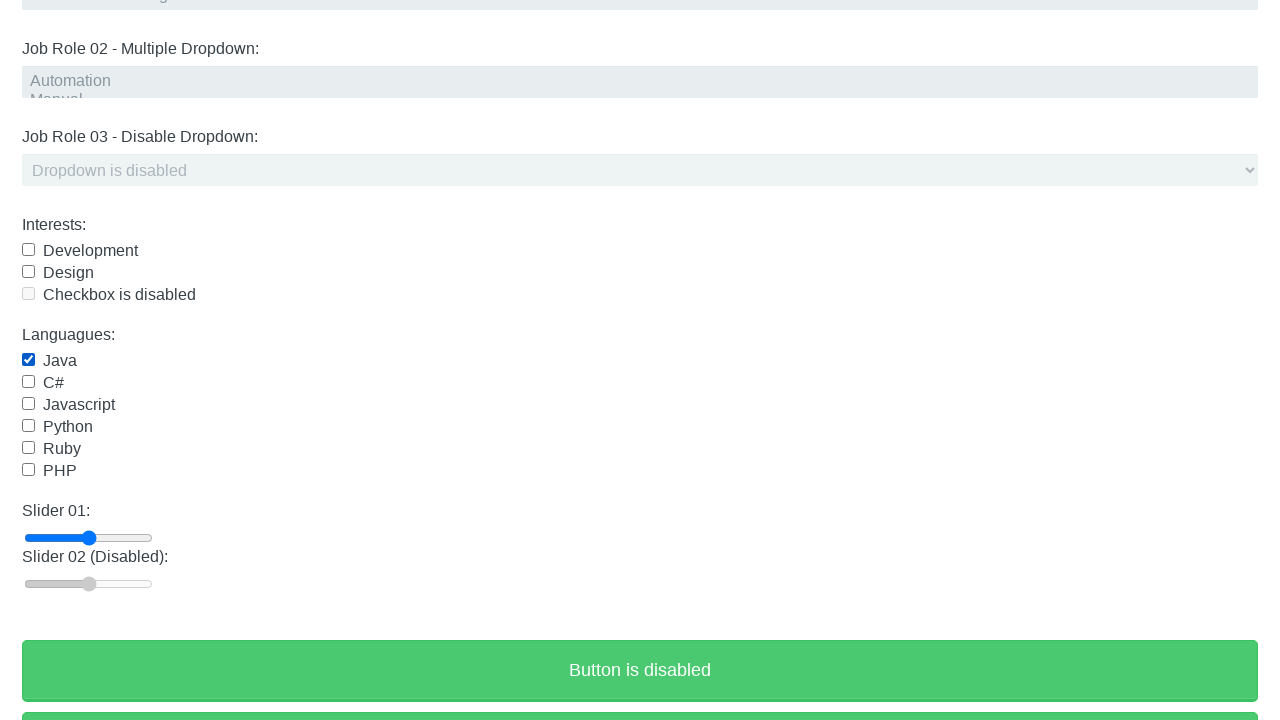

Verified that Java checkbox is checked
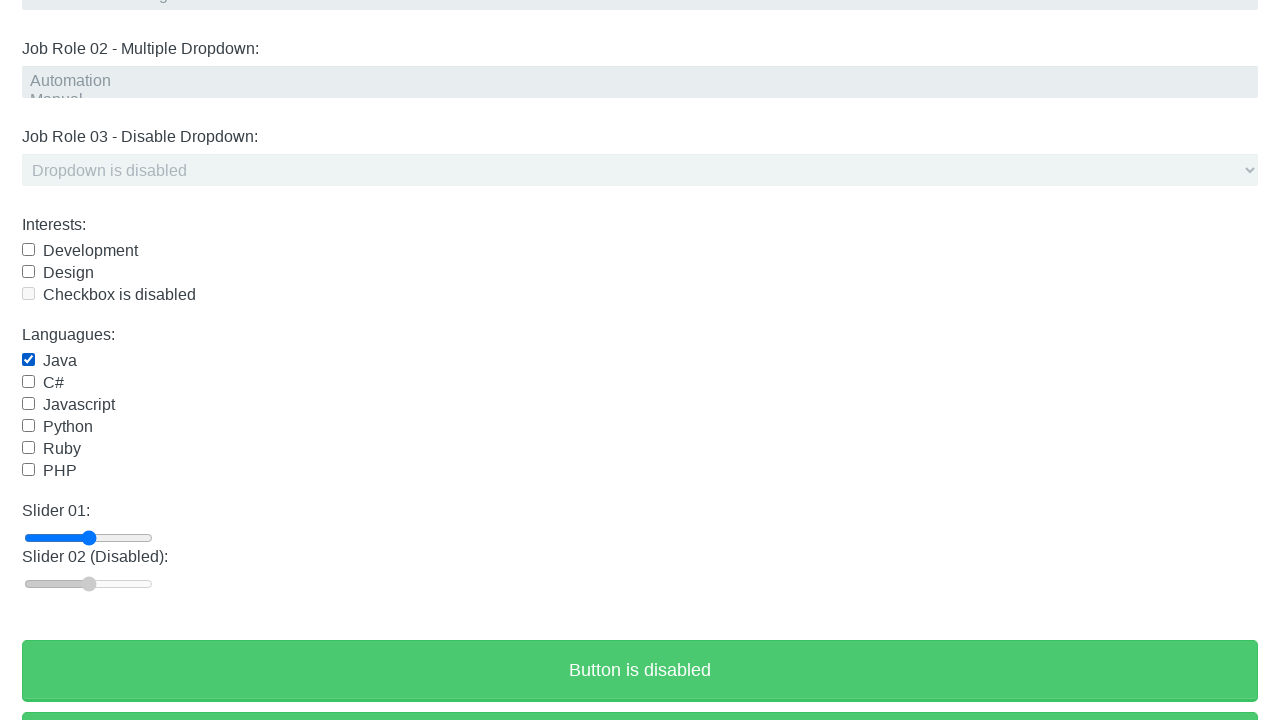

Clicked Java checkbox label to deselect it at (60, 361) on xpath=//label[@for='java']
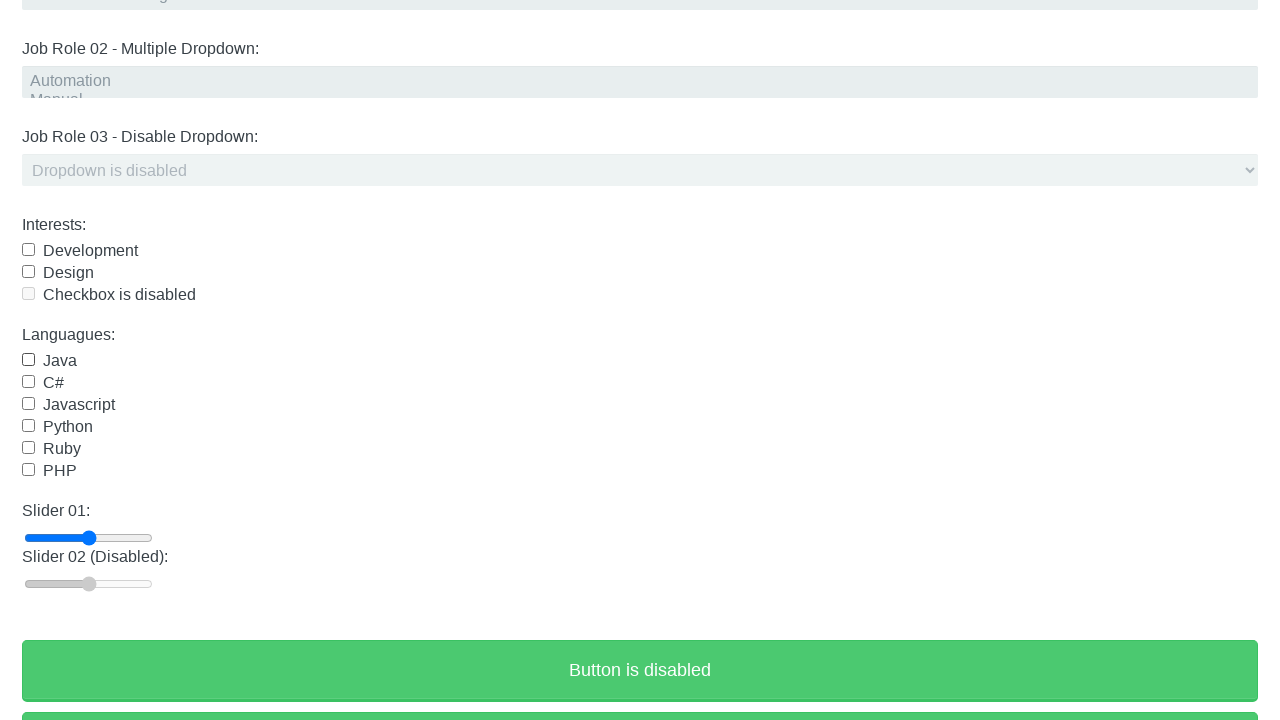

Verified that Java checkbox is now unchecked
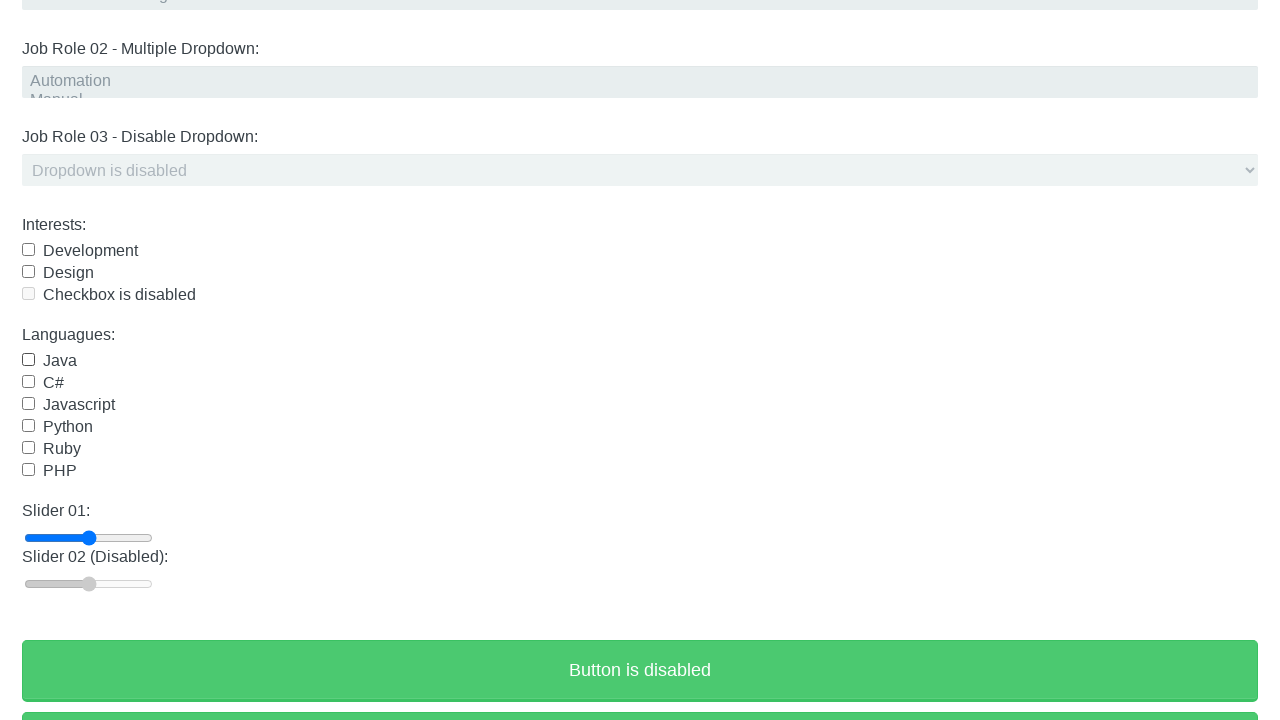

Waited 2000ms for any final UI updates
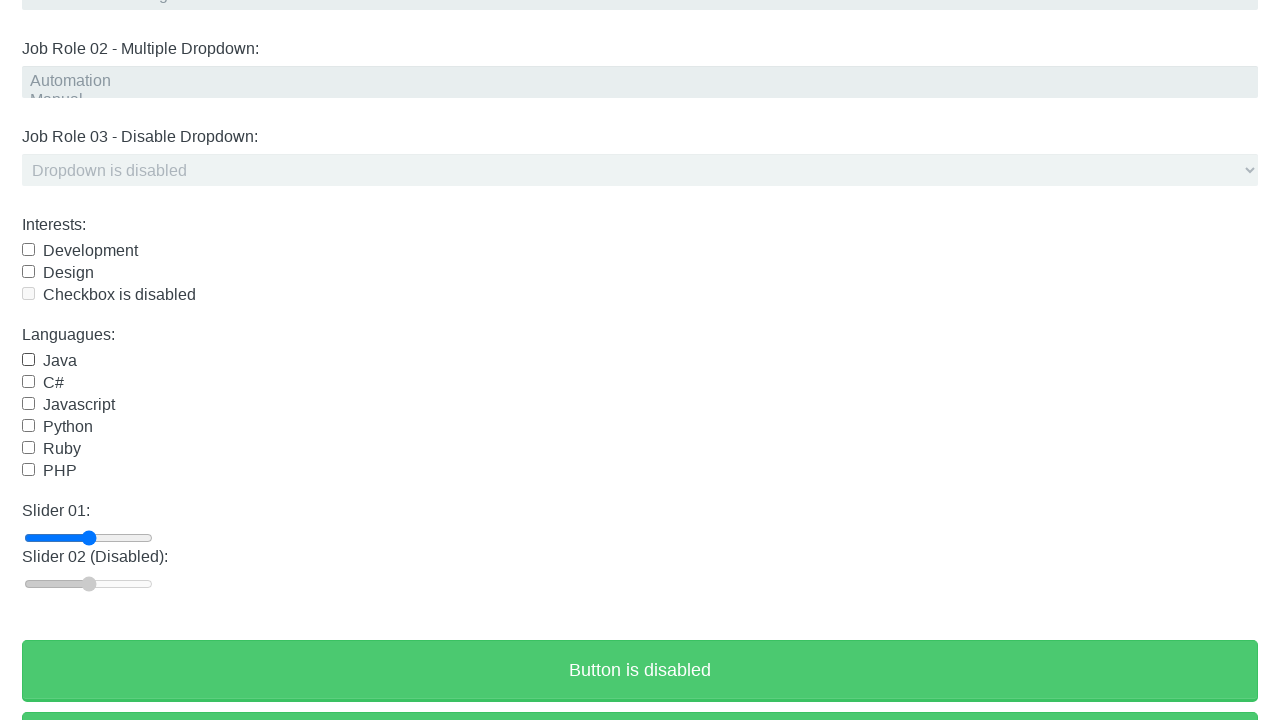

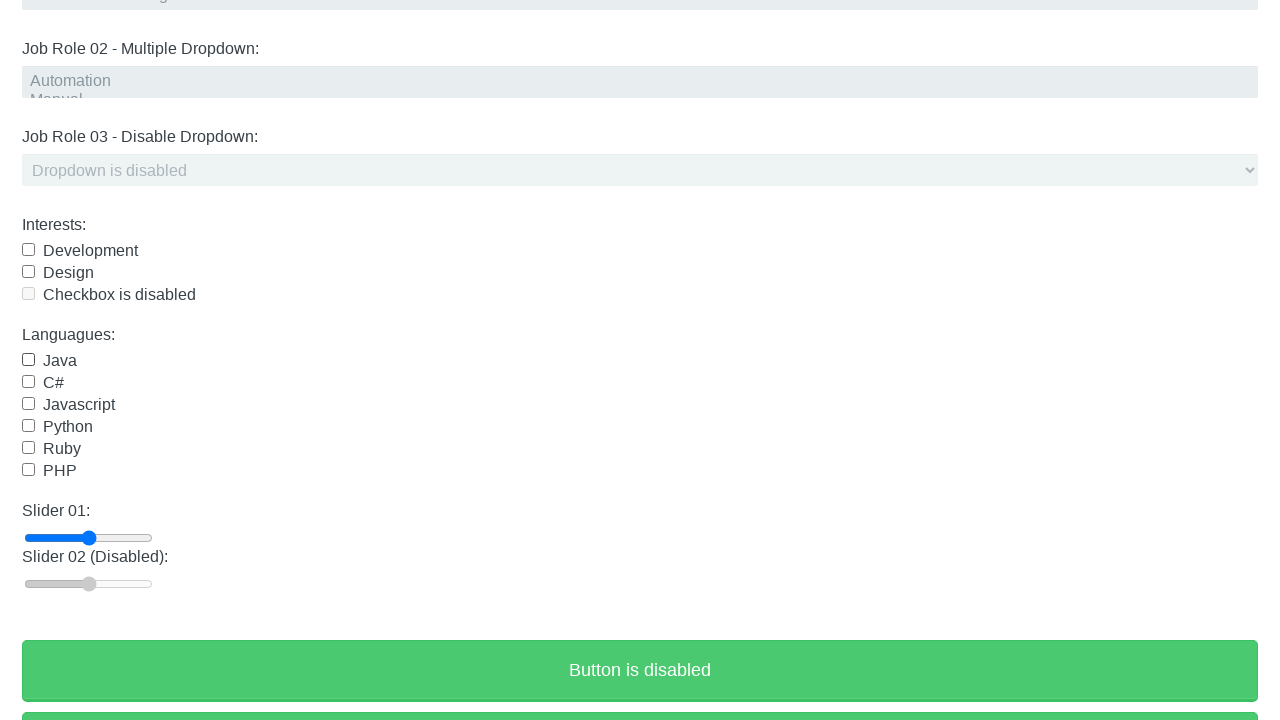